Tests a registration form by filling in personal information fields (name, email, phone, address) and submitting, then verifies successful registration message appears.

Starting URL: http://suninjuly.github.io/registration1.html

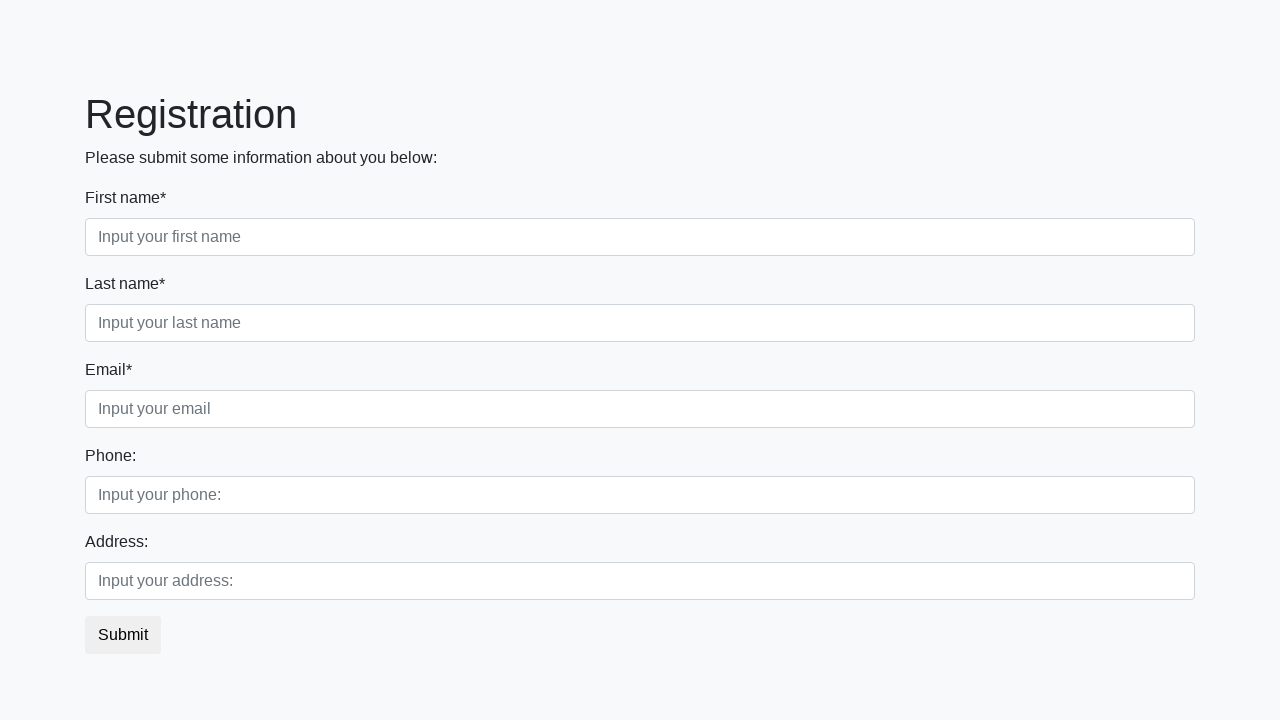

Filled first name field with 'Marcus' on .first_block .first
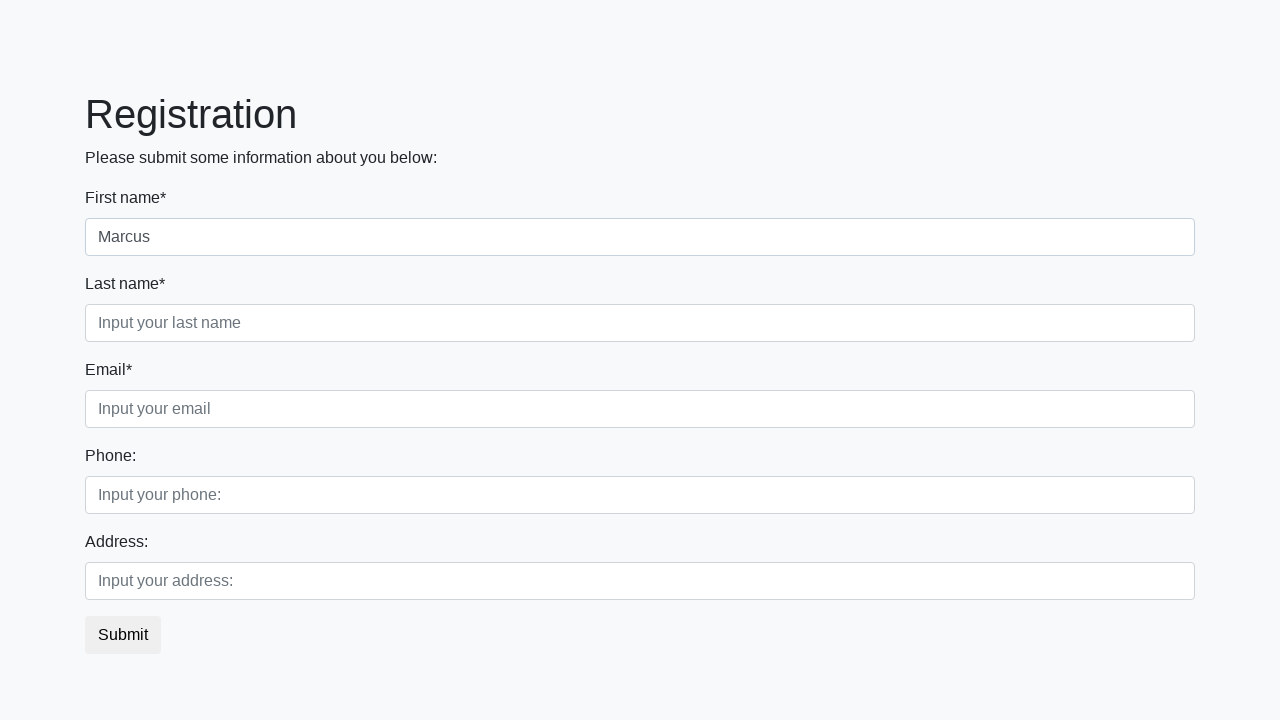

Filled last name field with 'Wellington' on .first_block .second
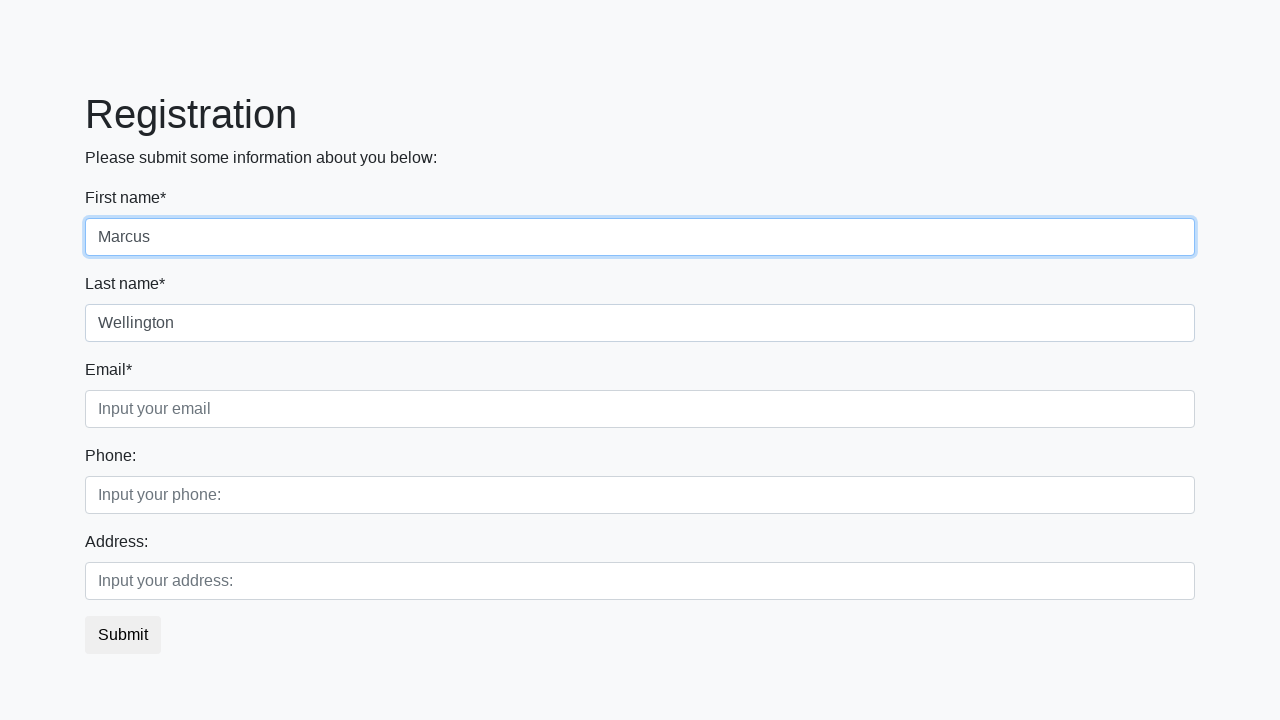

Filled email field with 'm.wellington@testmail.org' on .first_block .third
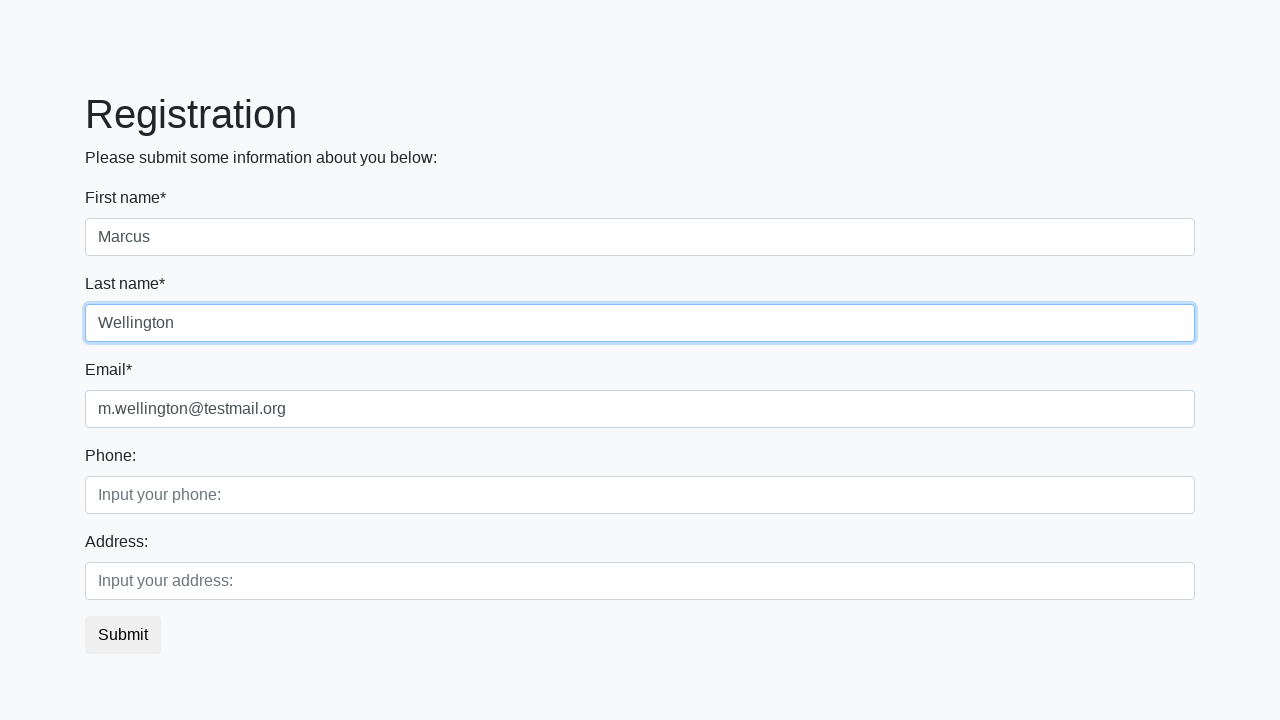

Filled phone number field with '+1(555)123-45-67' on .second_block .first
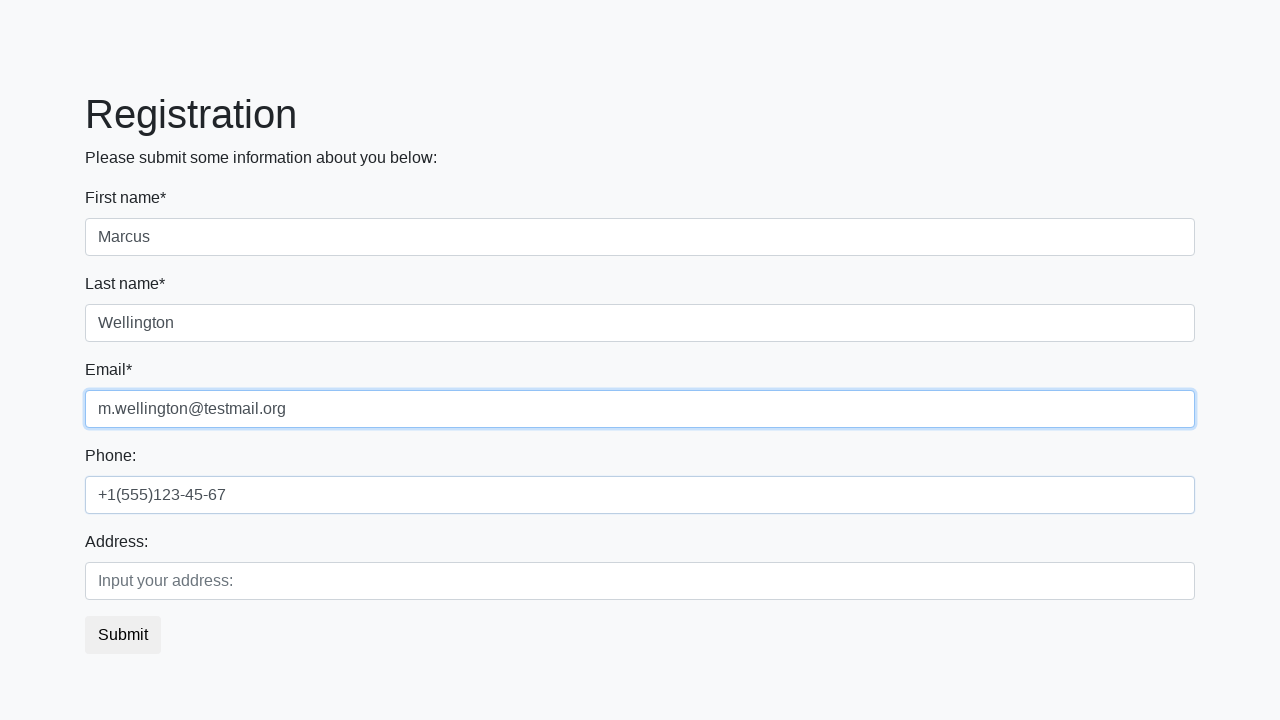

Filled address field with '123 Test Street, Suite 456' on .second_block .second
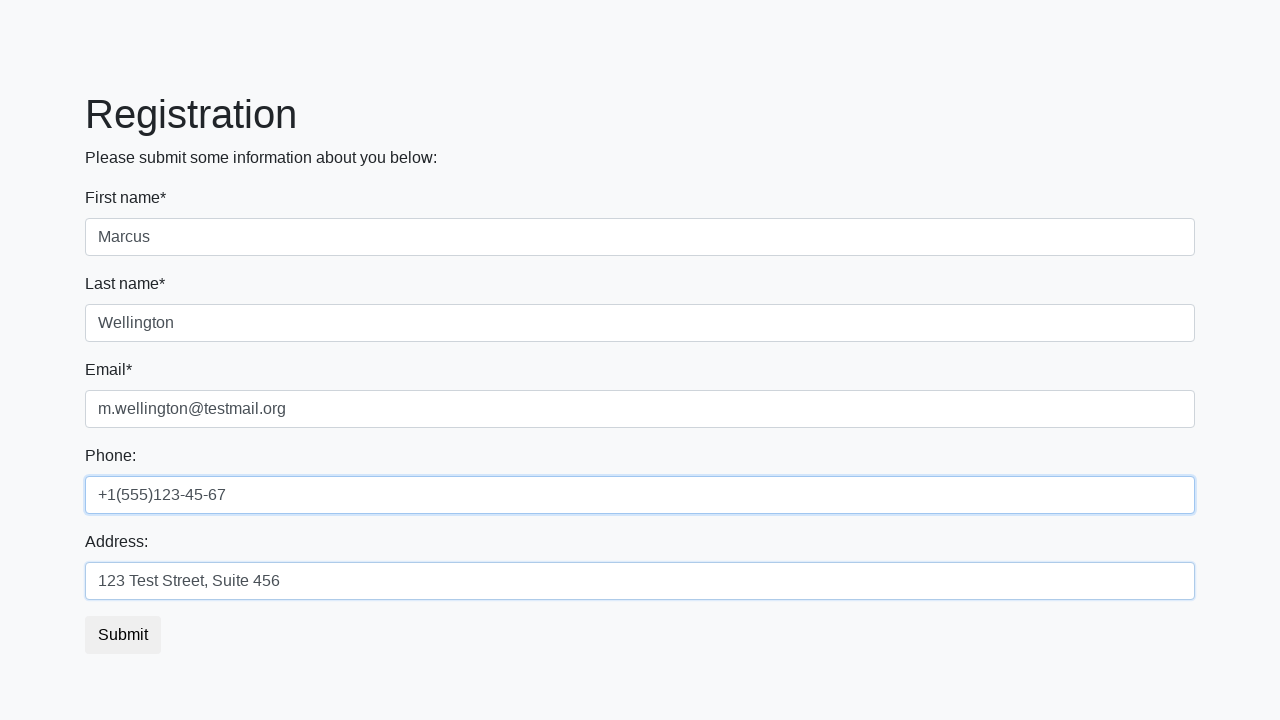

Clicked submit button to register at (123, 635) on button.btn
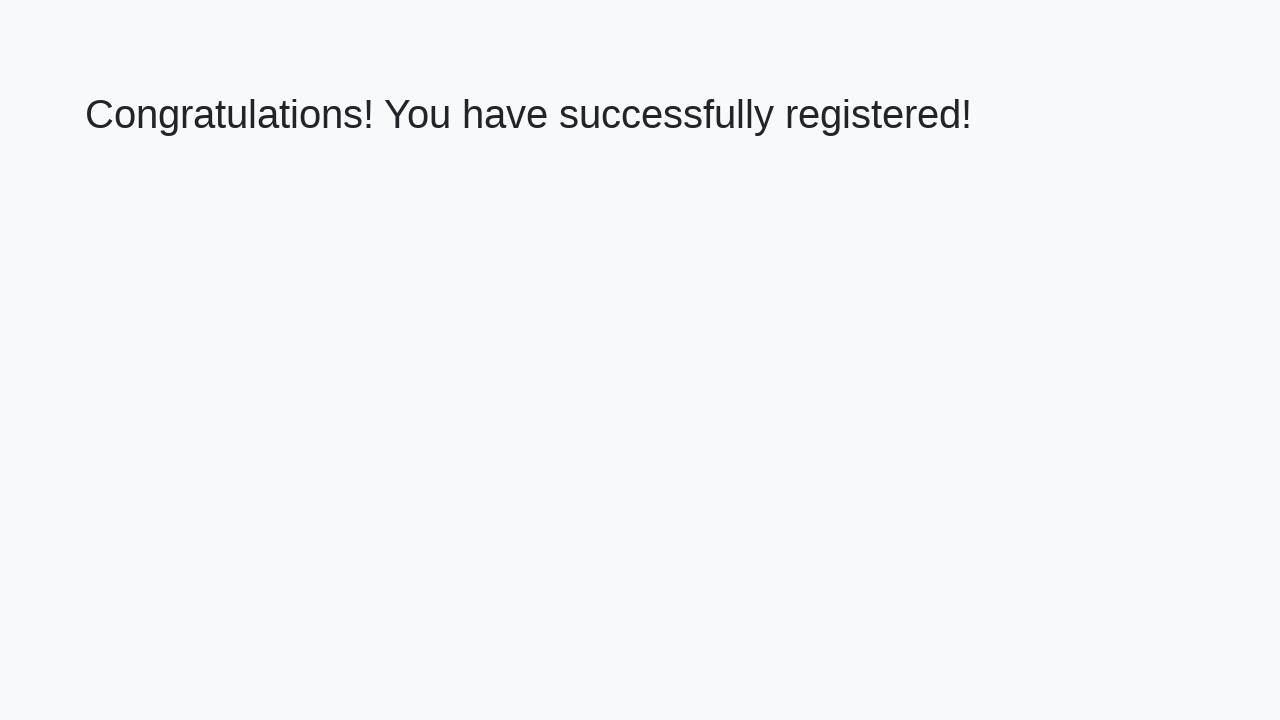

Success message heading appeared confirming registration
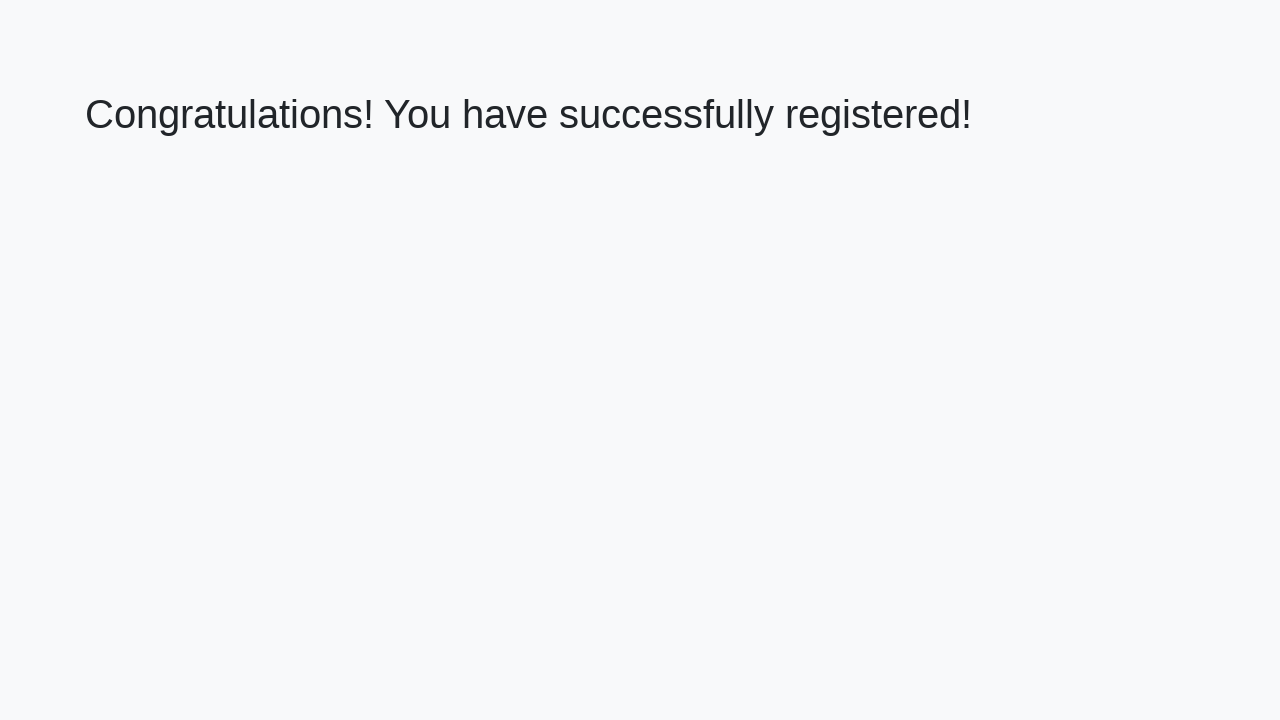

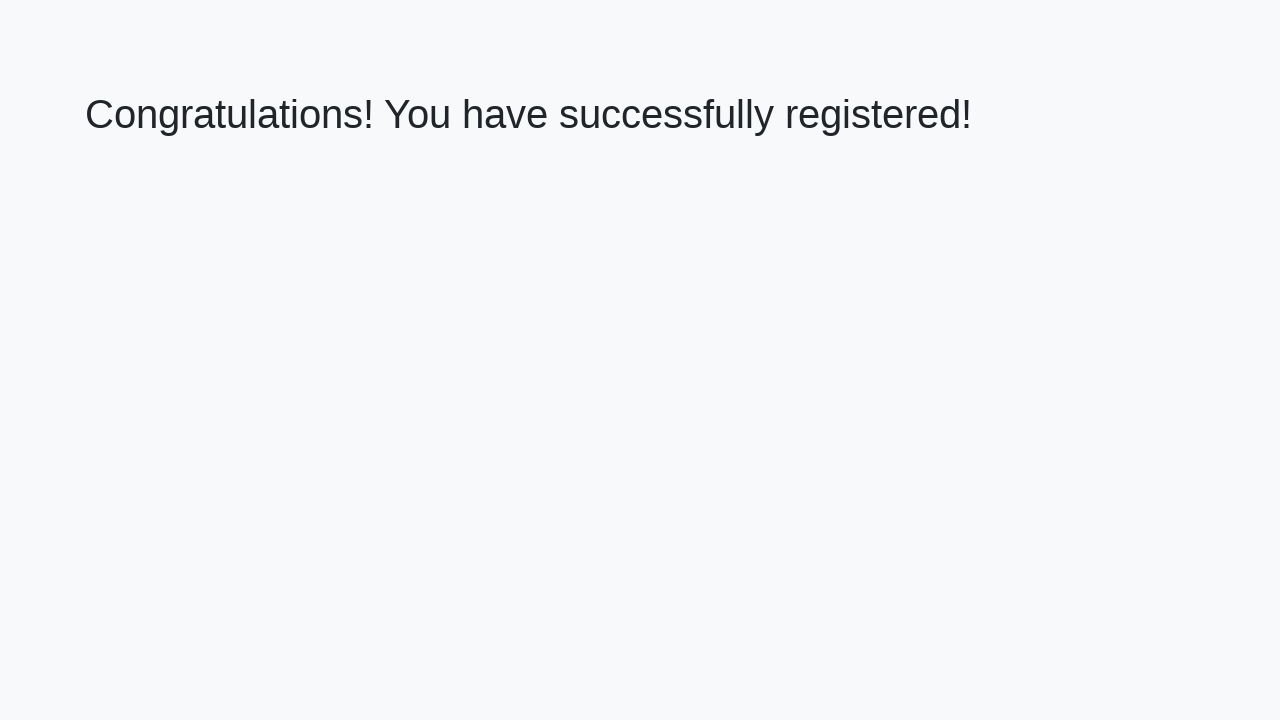